Waits for price to reach $100, then clicks book button and solves a mathematical problem by calculating and submitting the answer

Starting URL: http://suninjuly.github.io/explicit_wait2.html

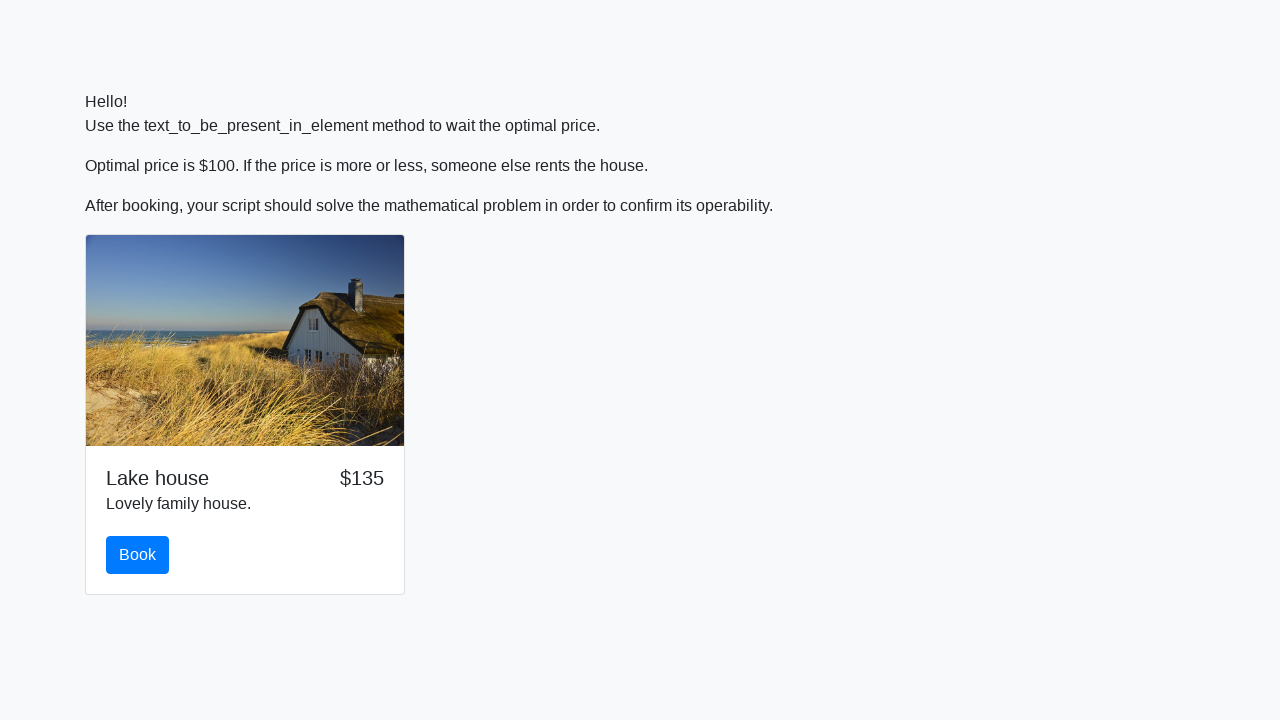

Waited for price to reach $100
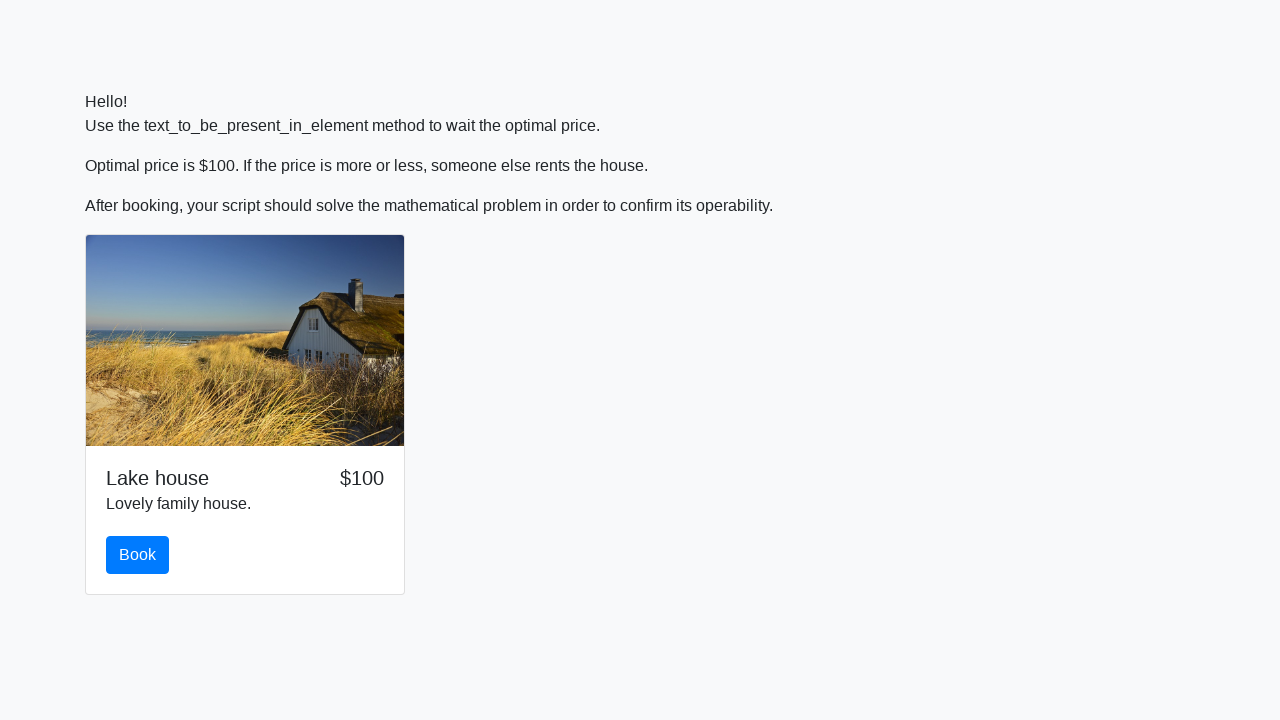

Clicked the book button at (138, 555) on #book
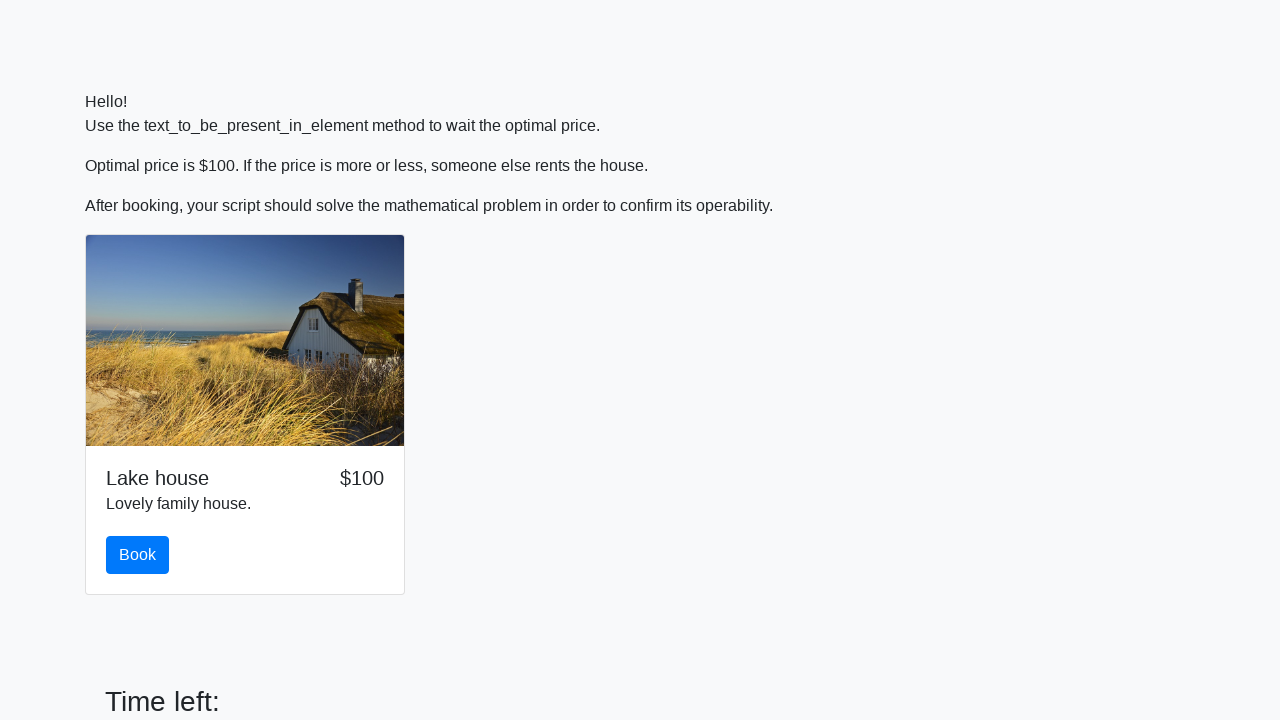

Retrieved input value: 557
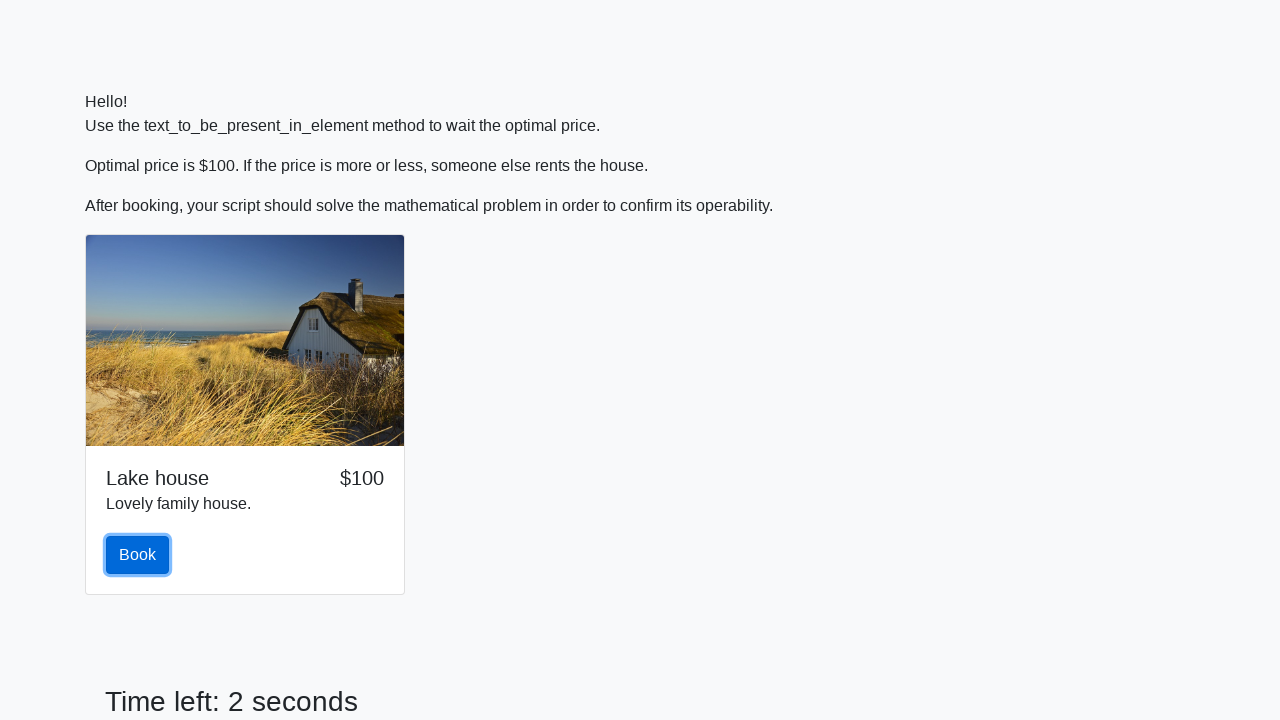

Calculated mathematical answer: 2.2697761979461926
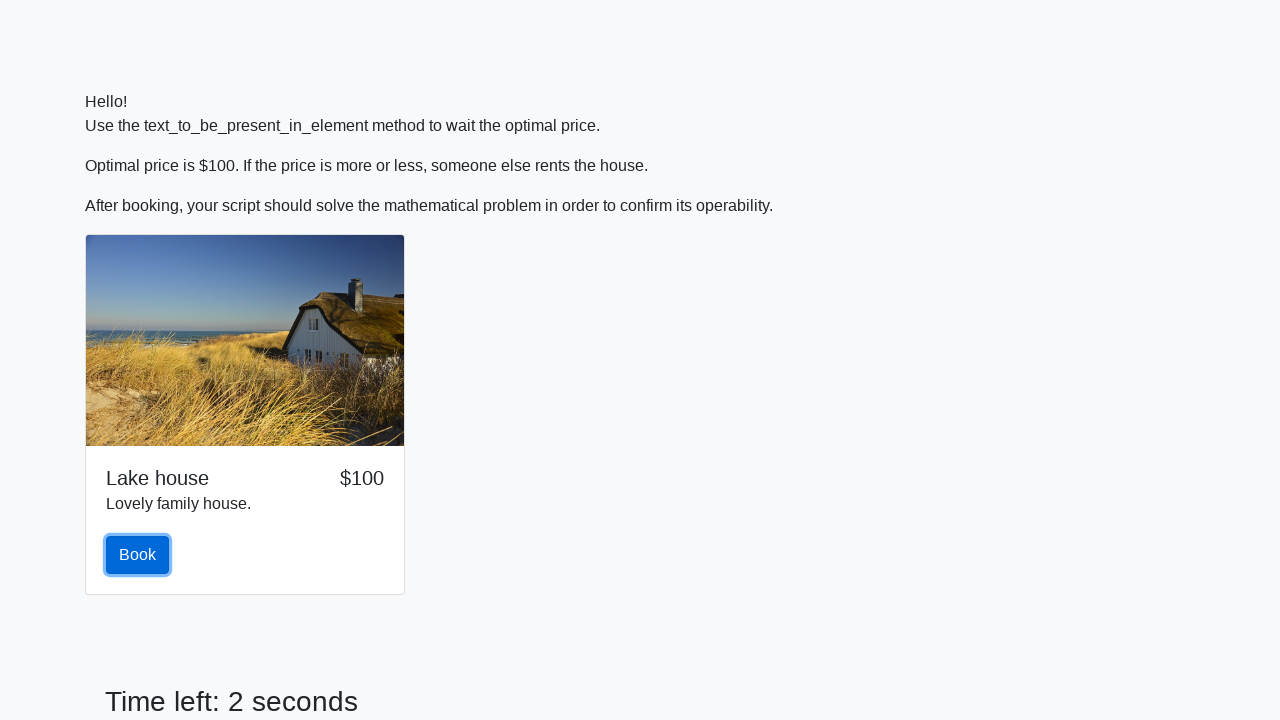

Filled answer field with calculated value on #answer
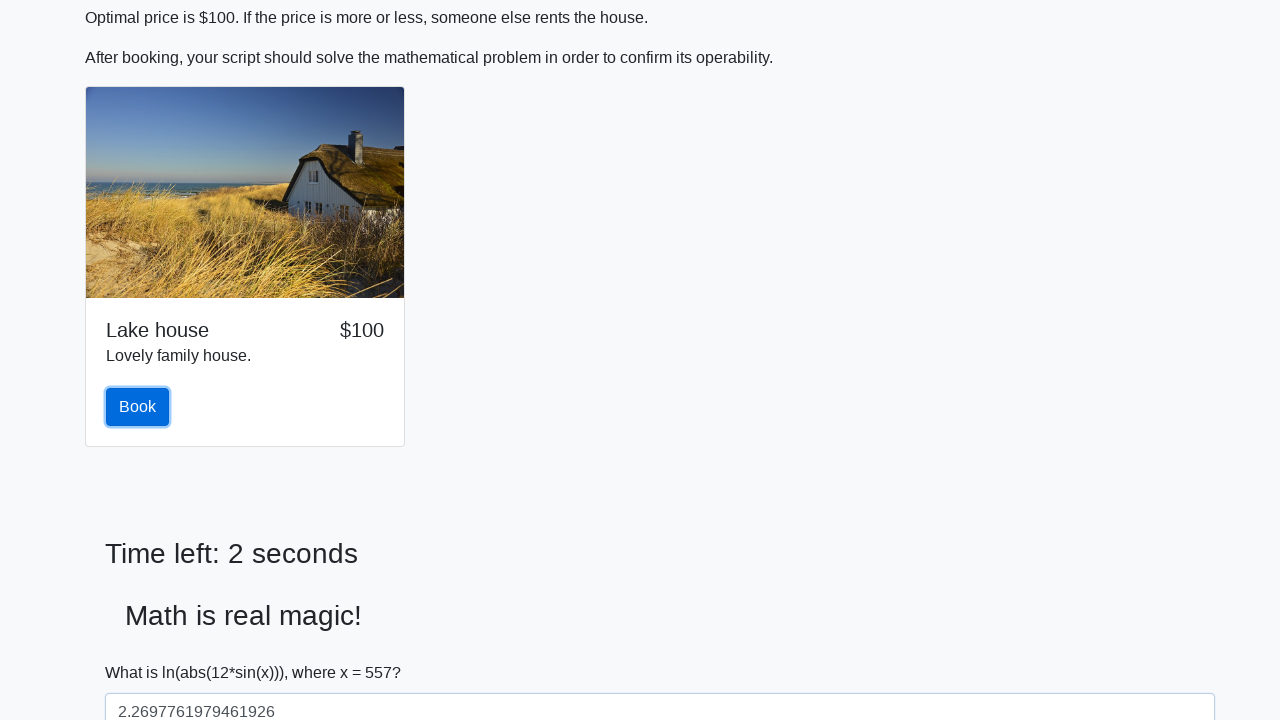

Clicked solve button to submit answer at (143, 651) on #solve
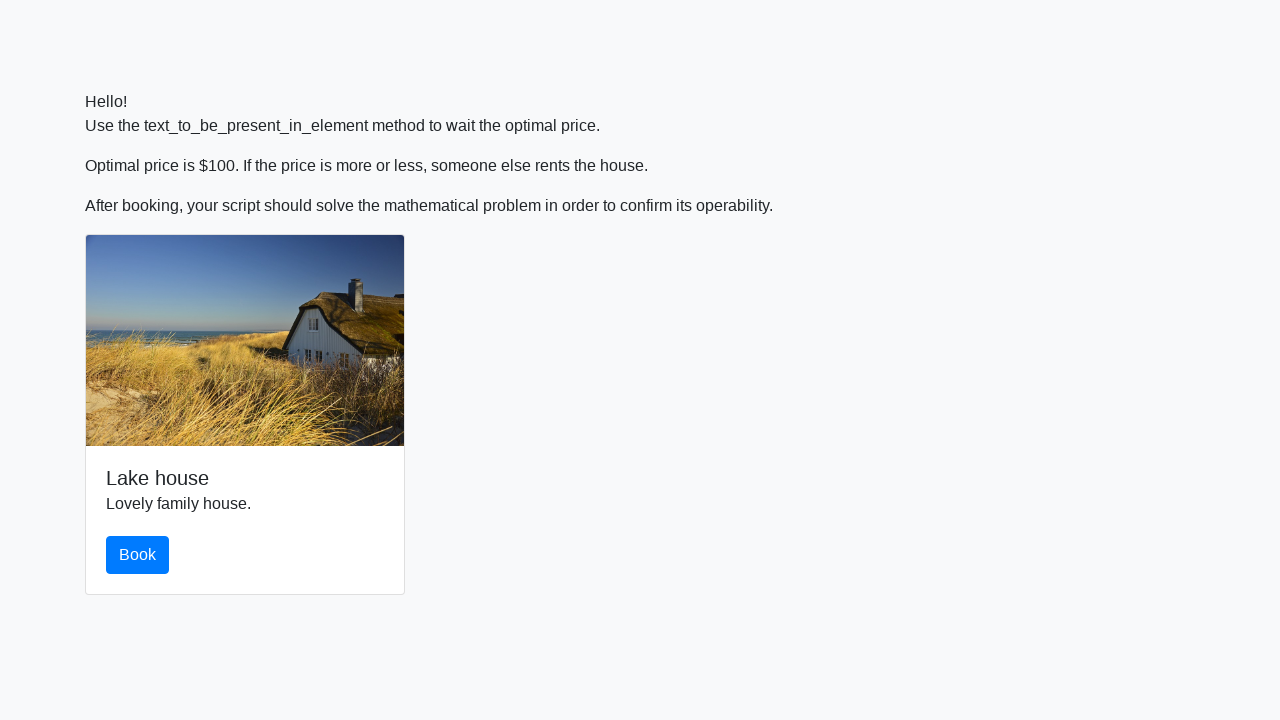

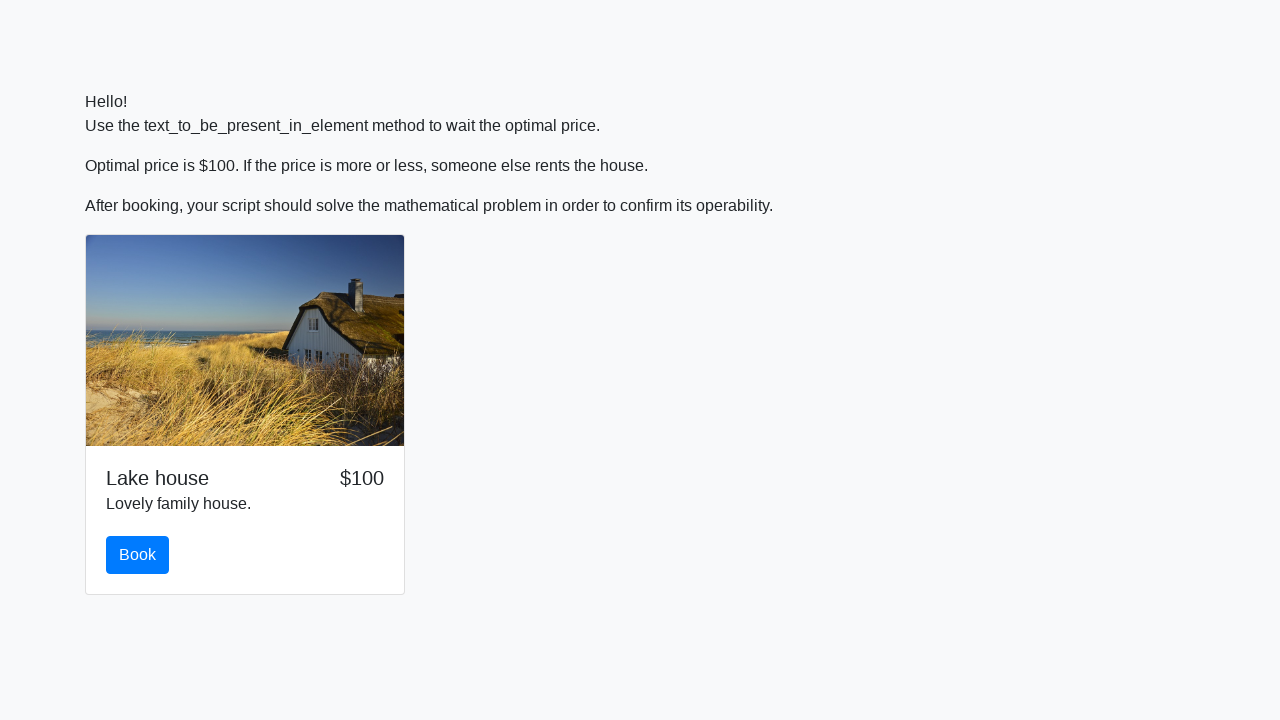